Tests marking individual items as complete by checking their checkboxes

Starting URL: https://demo.playwright.dev/todomvc

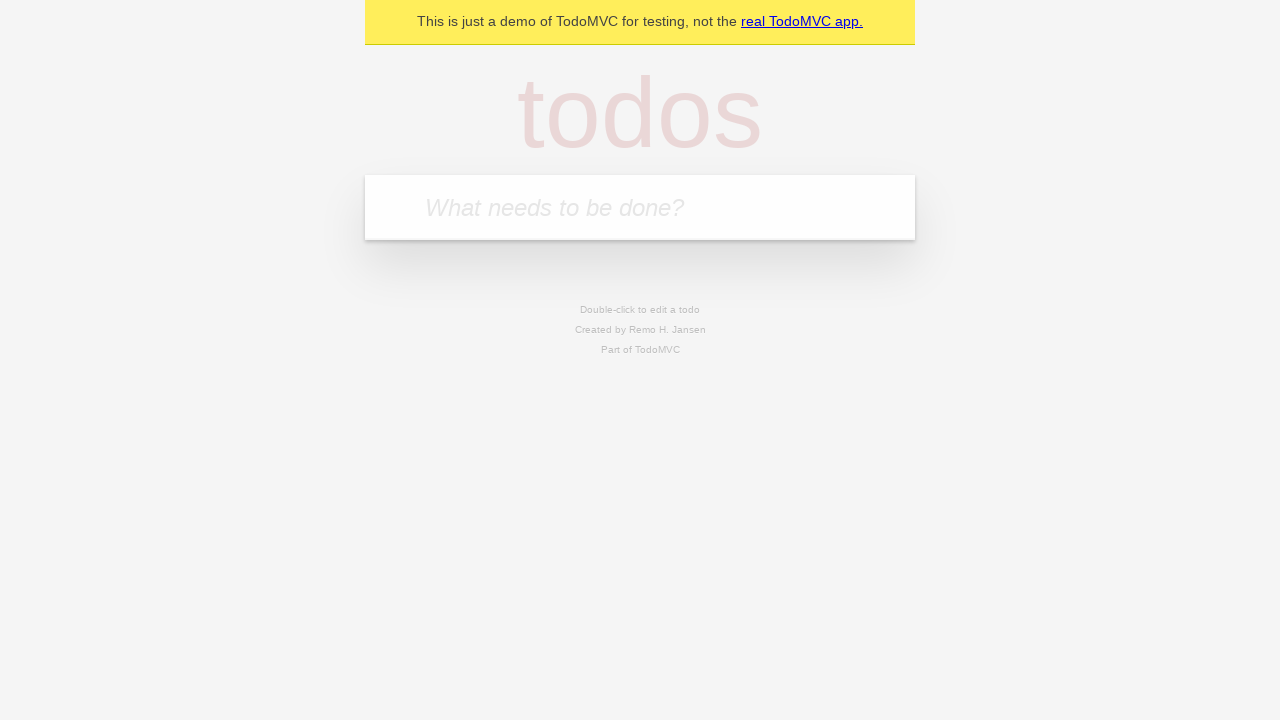

Filled todo input with 'buy some cheese' on internal:attr=[placeholder="What needs to be done?"i]
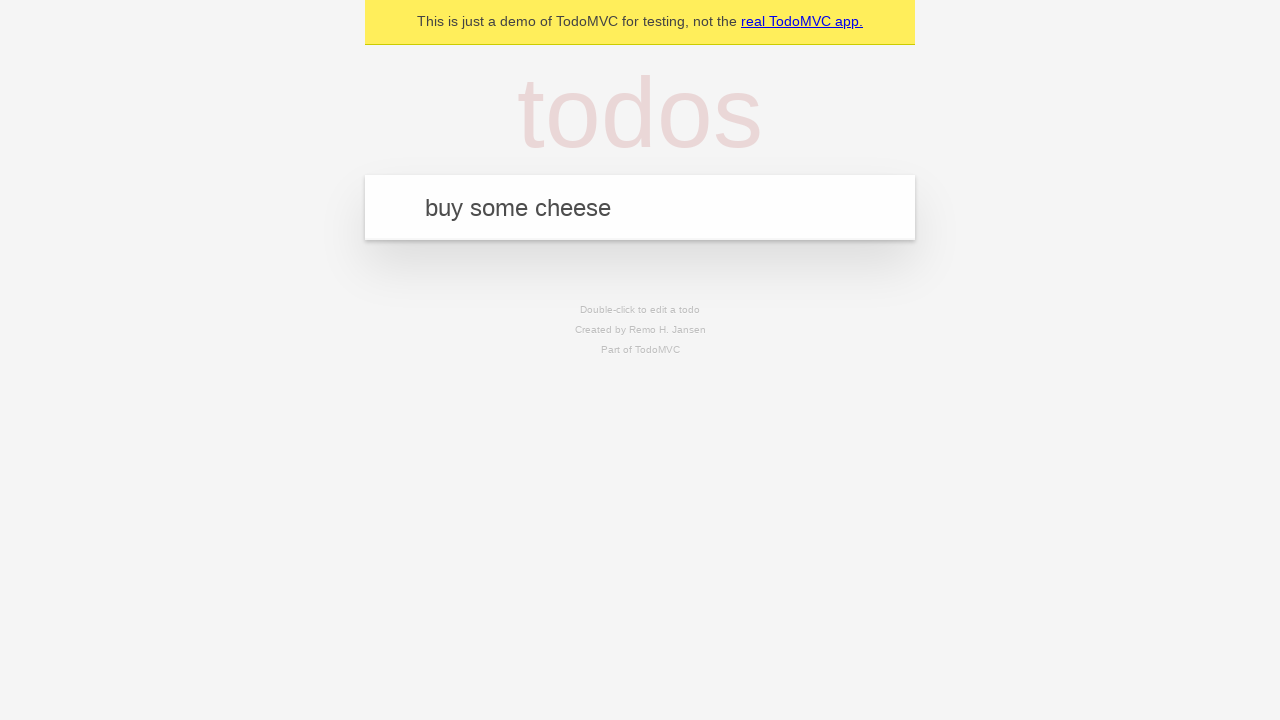

Pressed Enter to create first todo item on internal:attr=[placeholder="What needs to be done?"i]
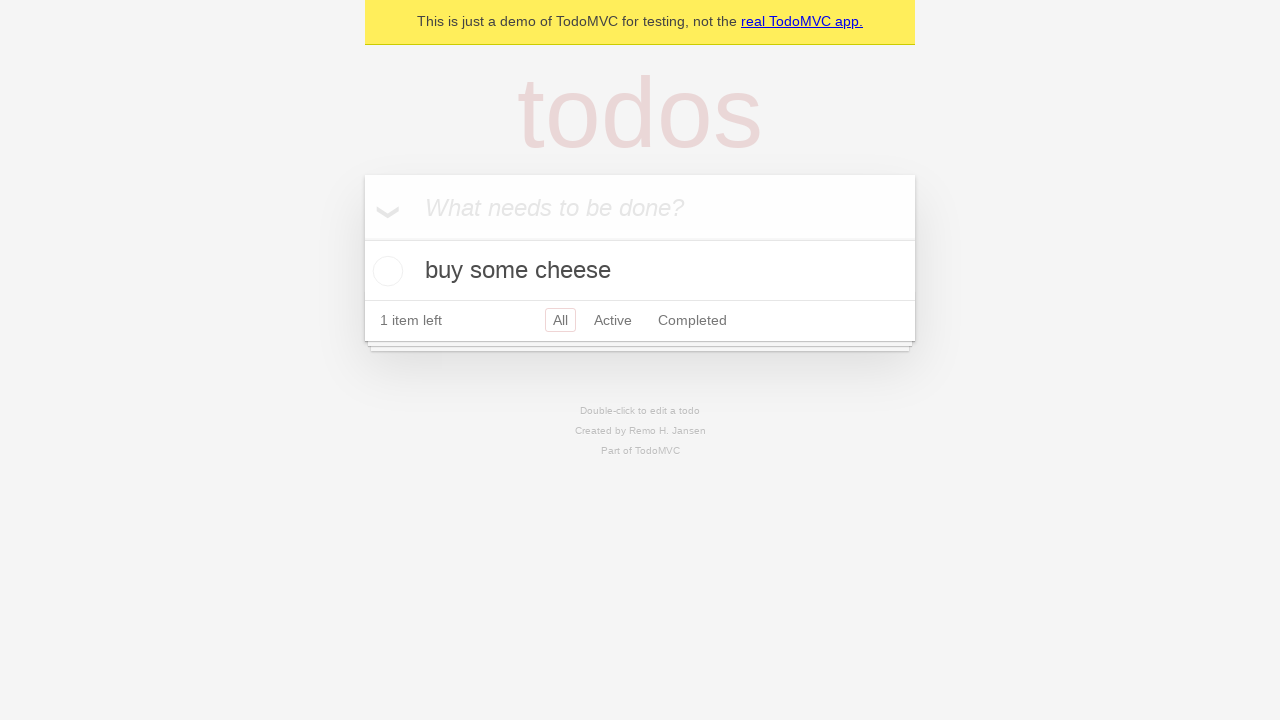

Filled todo input with 'feed the cat' on internal:attr=[placeholder="What needs to be done?"i]
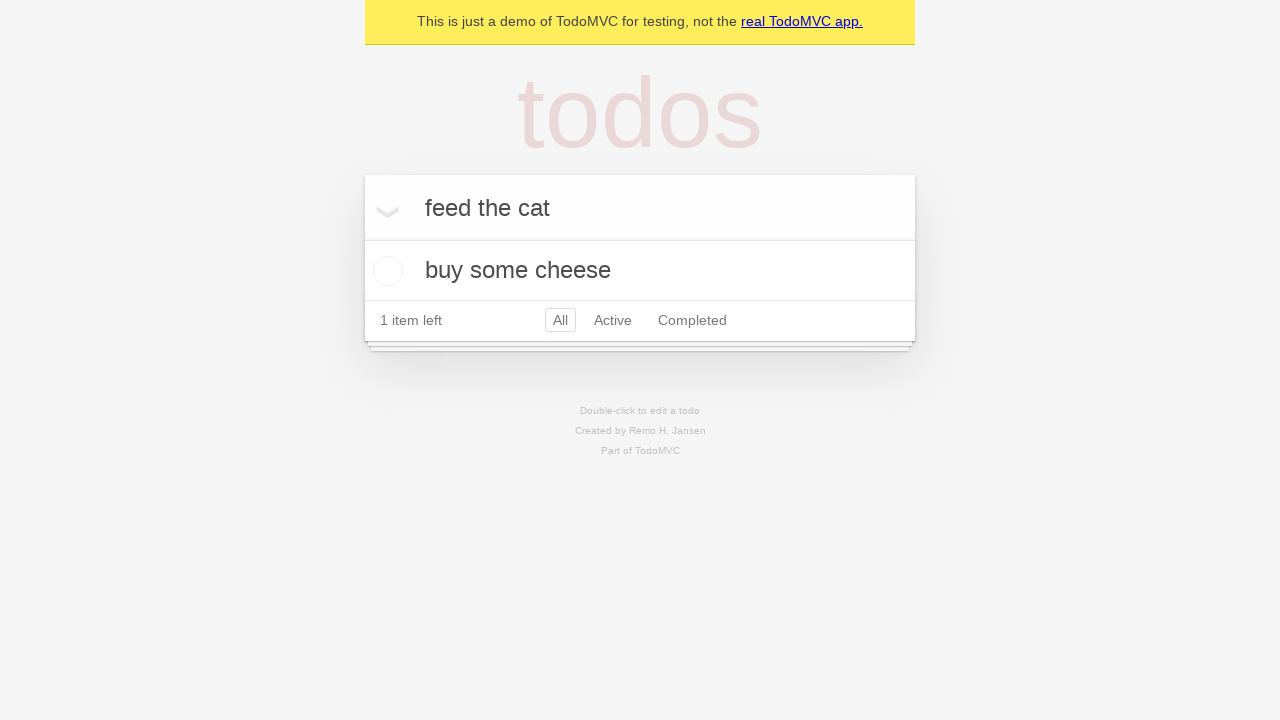

Pressed Enter to create second todo item on internal:attr=[placeholder="What needs to be done?"i]
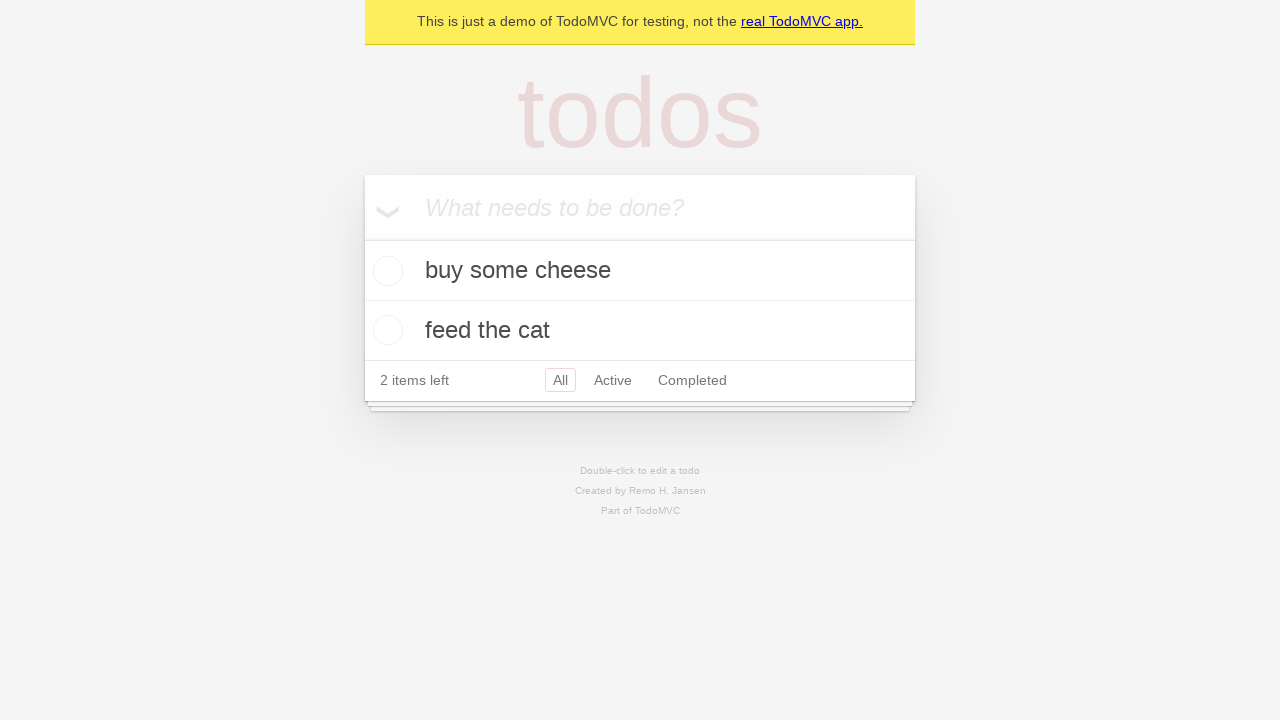

Waited for both todo items to be rendered
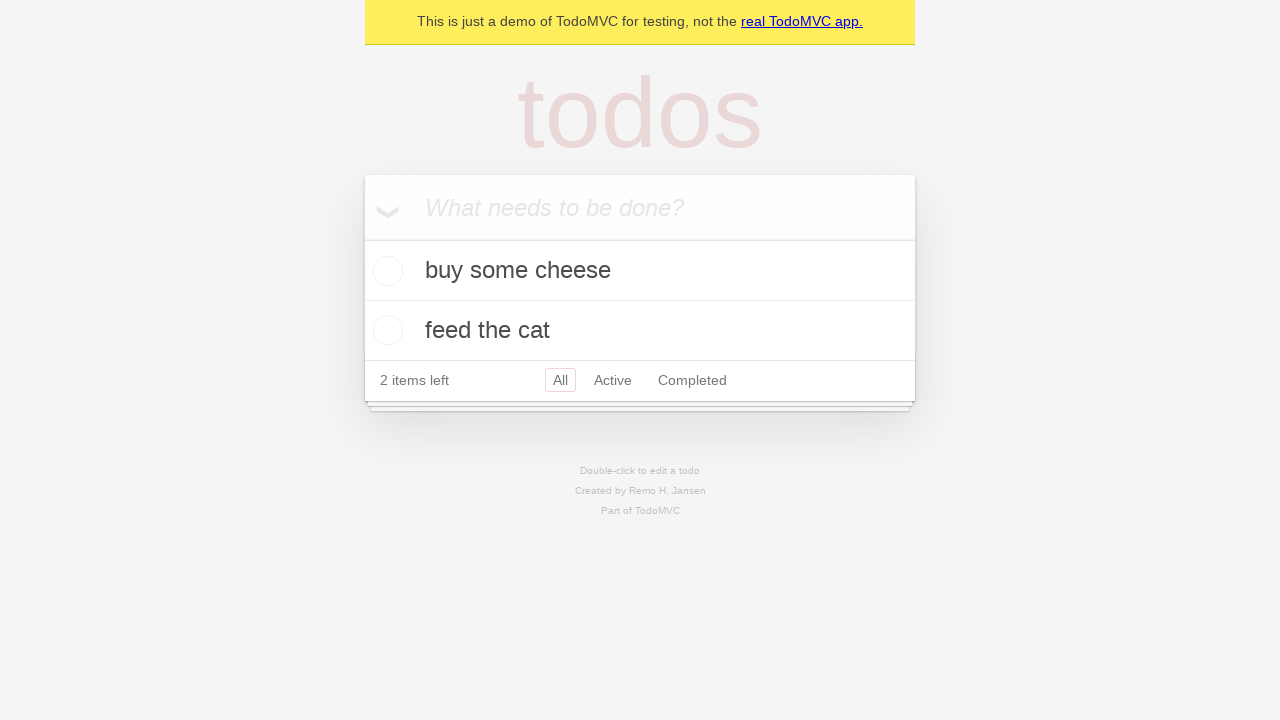

Marked first todo item 'buy some cheese' as complete at (385, 271) on internal:testid=[data-testid="todo-item"s] >> nth=0 >> internal:role=checkbox
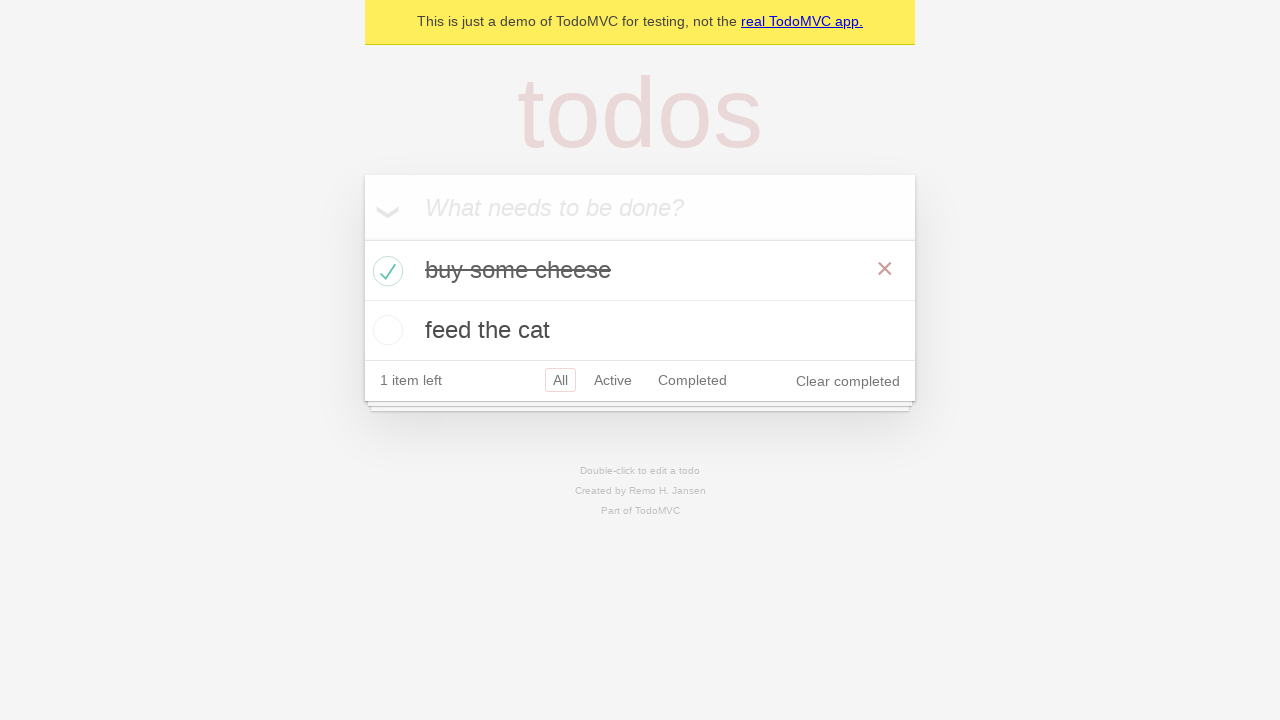

Marked second todo item 'feed the cat' as complete at (385, 330) on internal:testid=[data-testid="todo-item"s] >> nth=1 >> internal:role=checkbox
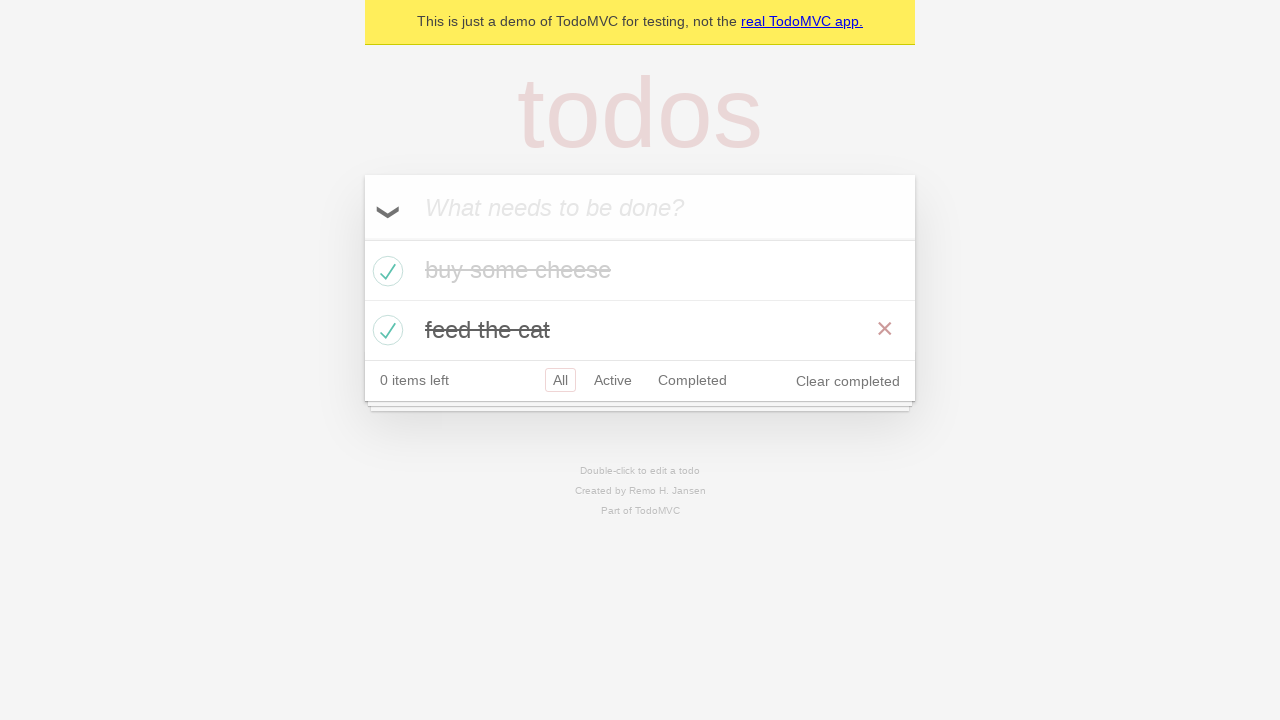

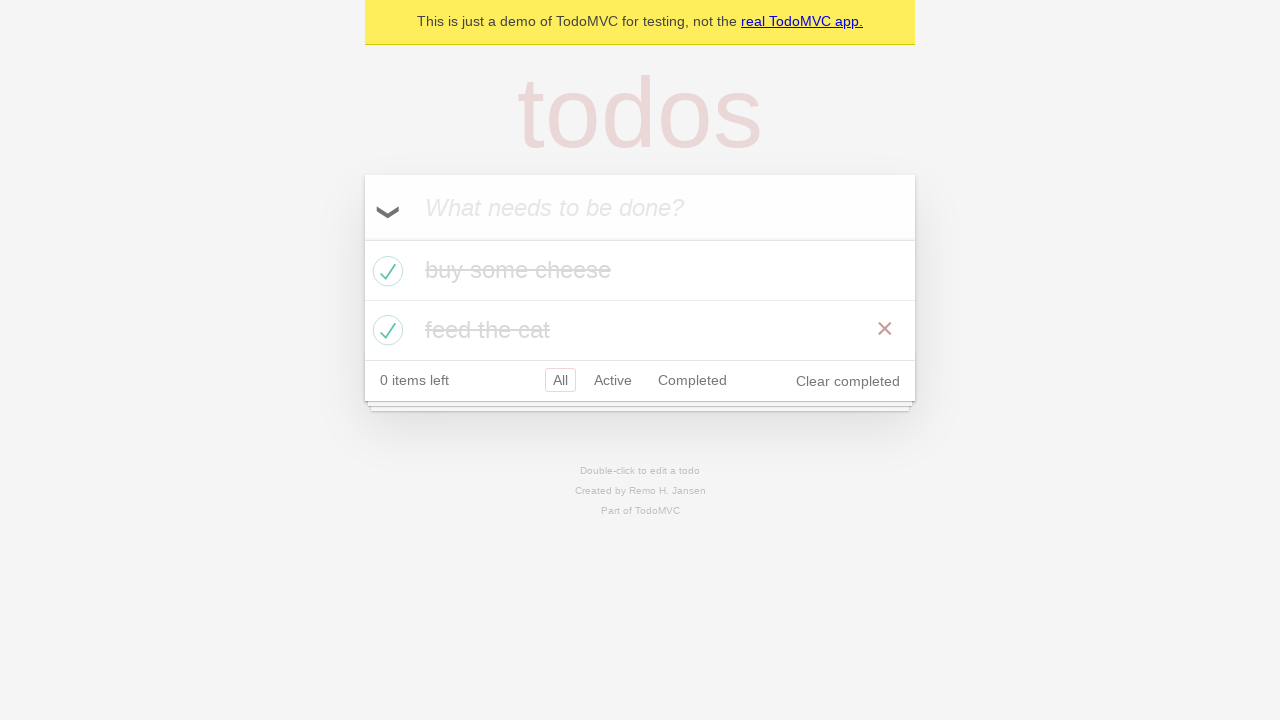